Tests table interaction on a practice page by locating a product table and verifying its structure including rows and columns

Starting URL: http://qaclickacademy.com/practice.php

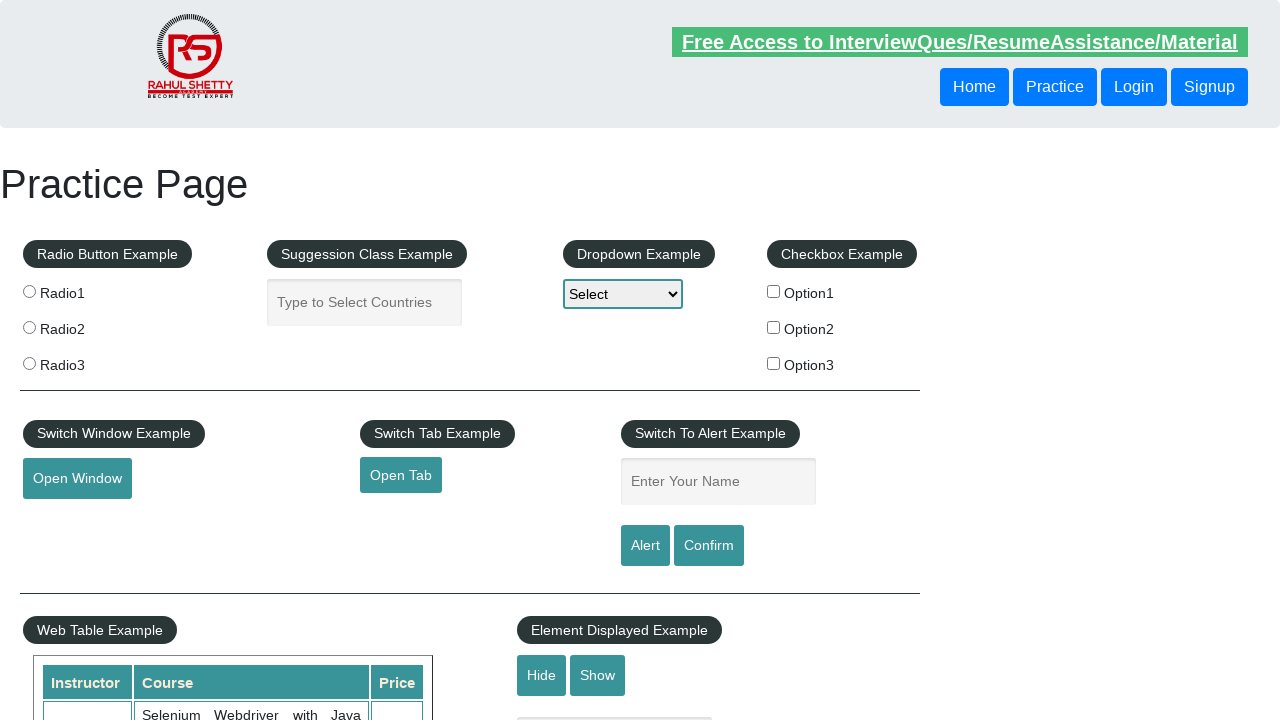

Waited for product table to be visible
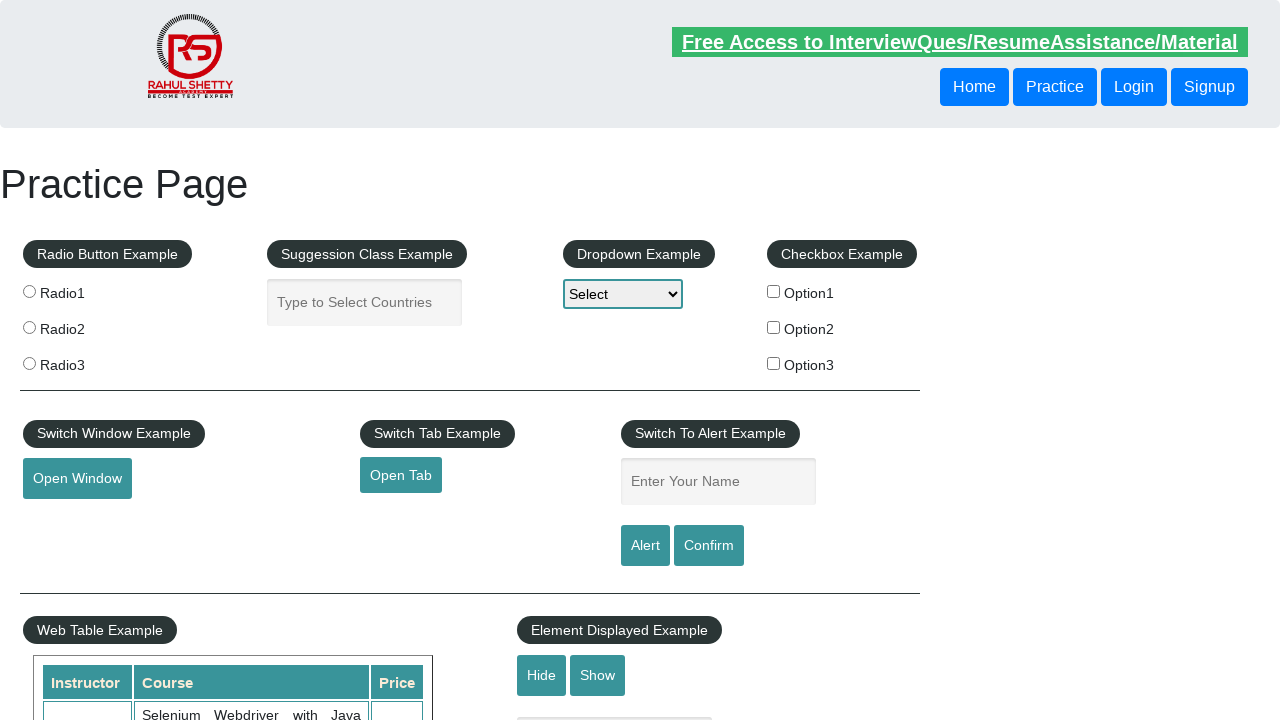

Located product table element
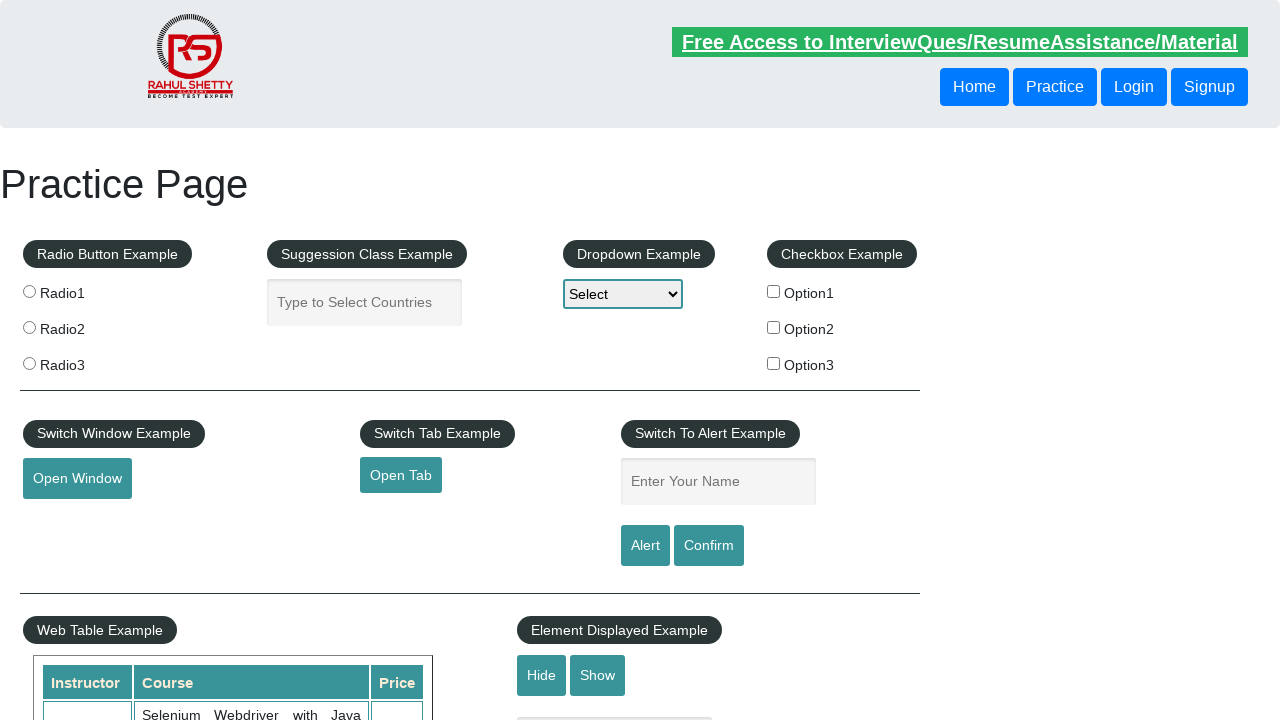

Located all table rows
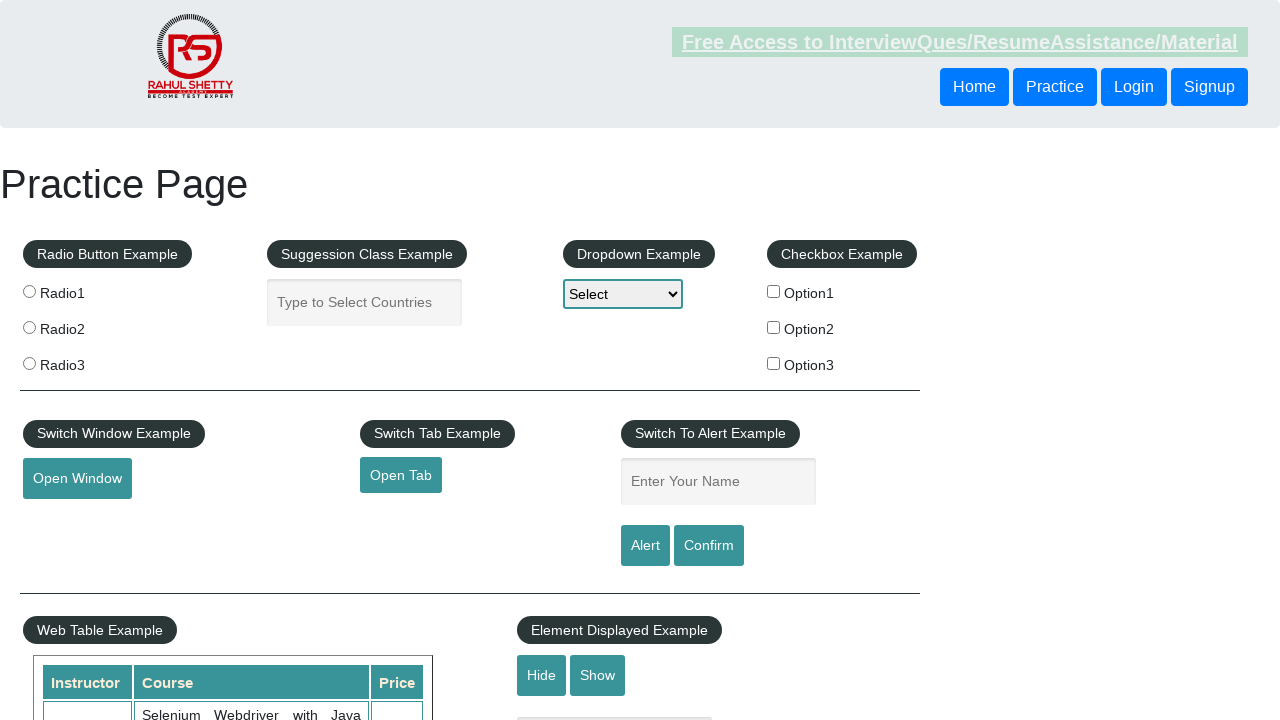

Waited for first table row to be available
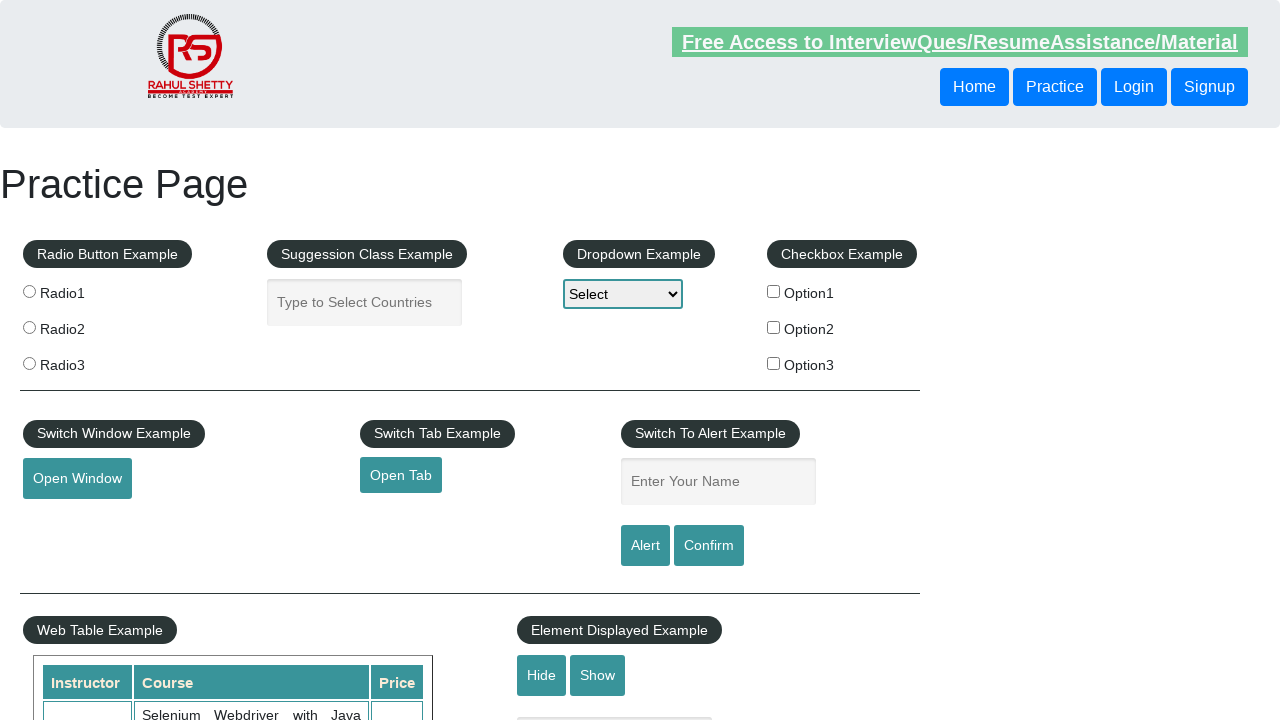

Located table headers in first row
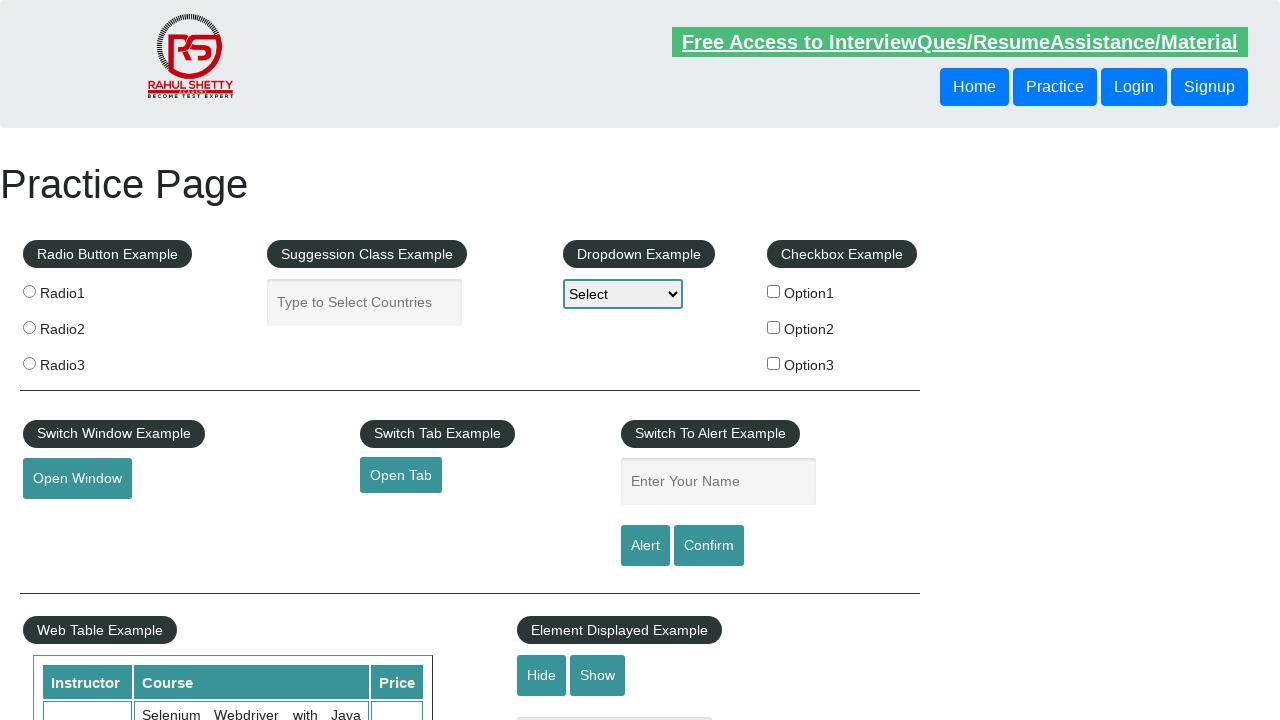

Waited for first header cell to be available
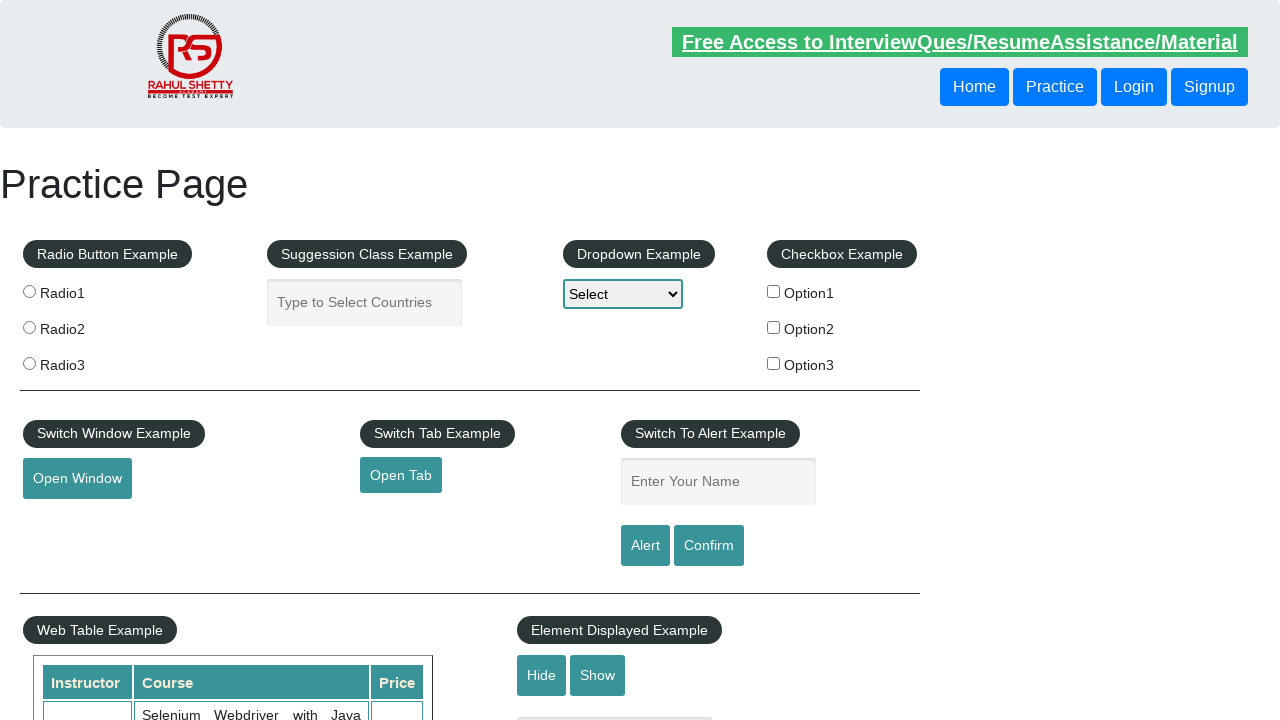

Located data cells in second data row (index 2)
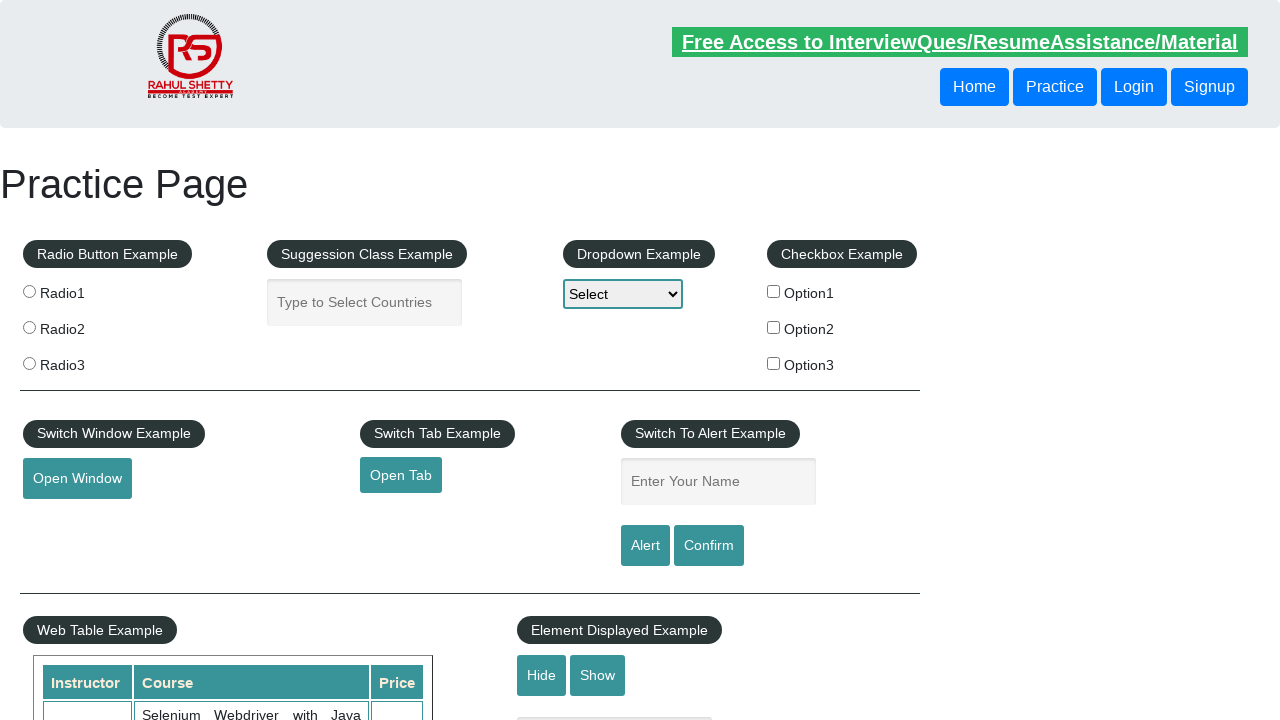

Waited for first cell in second data row to be available
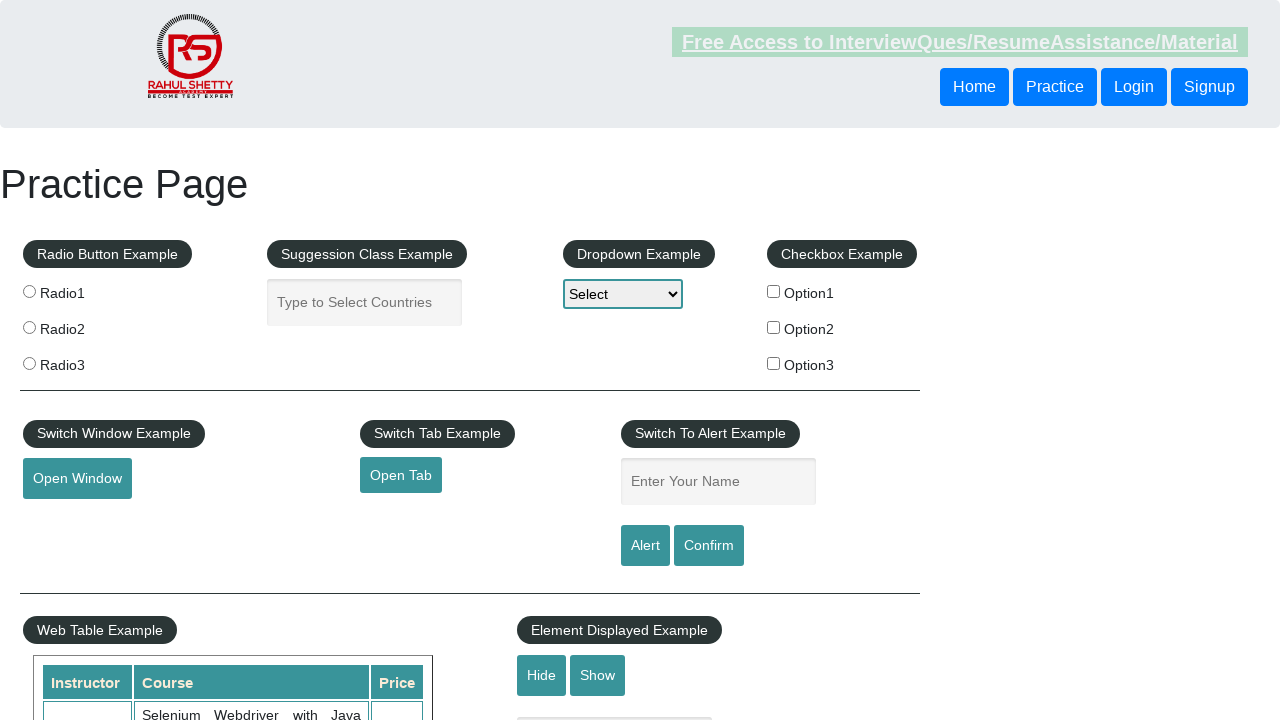

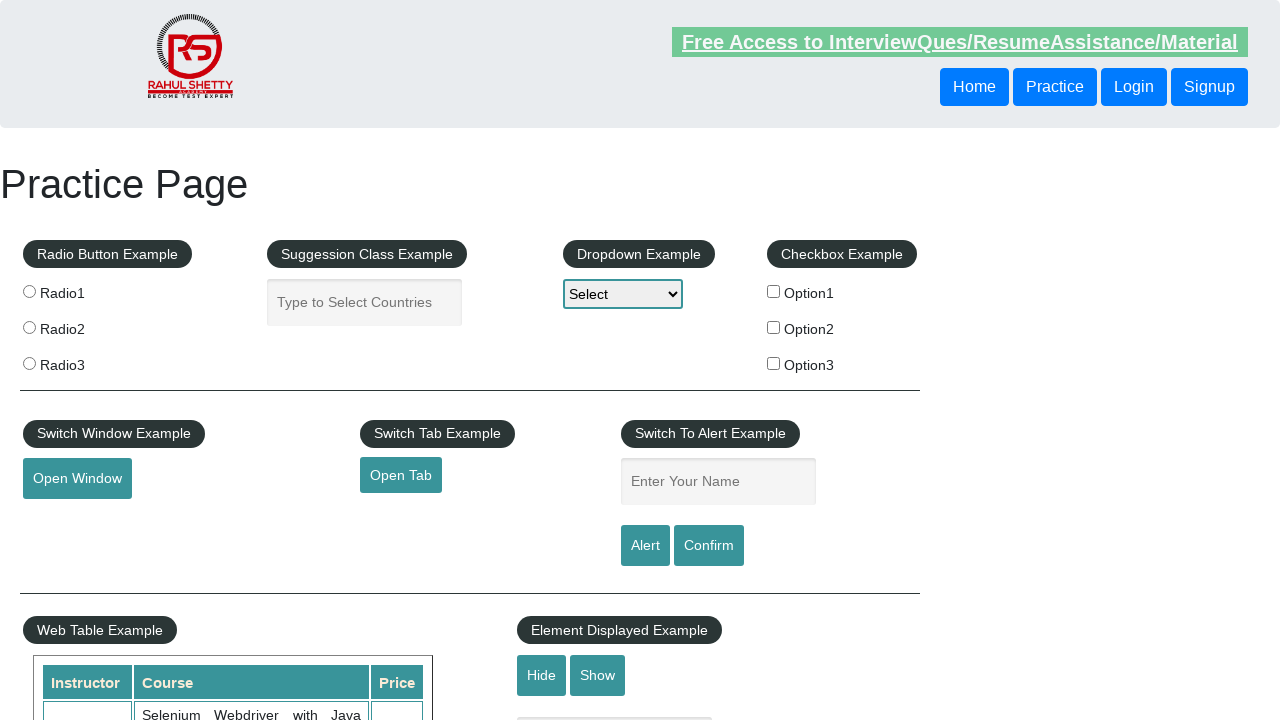